Tests the contact us form submission by navigating to the contact page, filling in email, name, and message fields, then submitting the form.

Starting URL: https://shopdemo-alex-hot.koyeb.app/

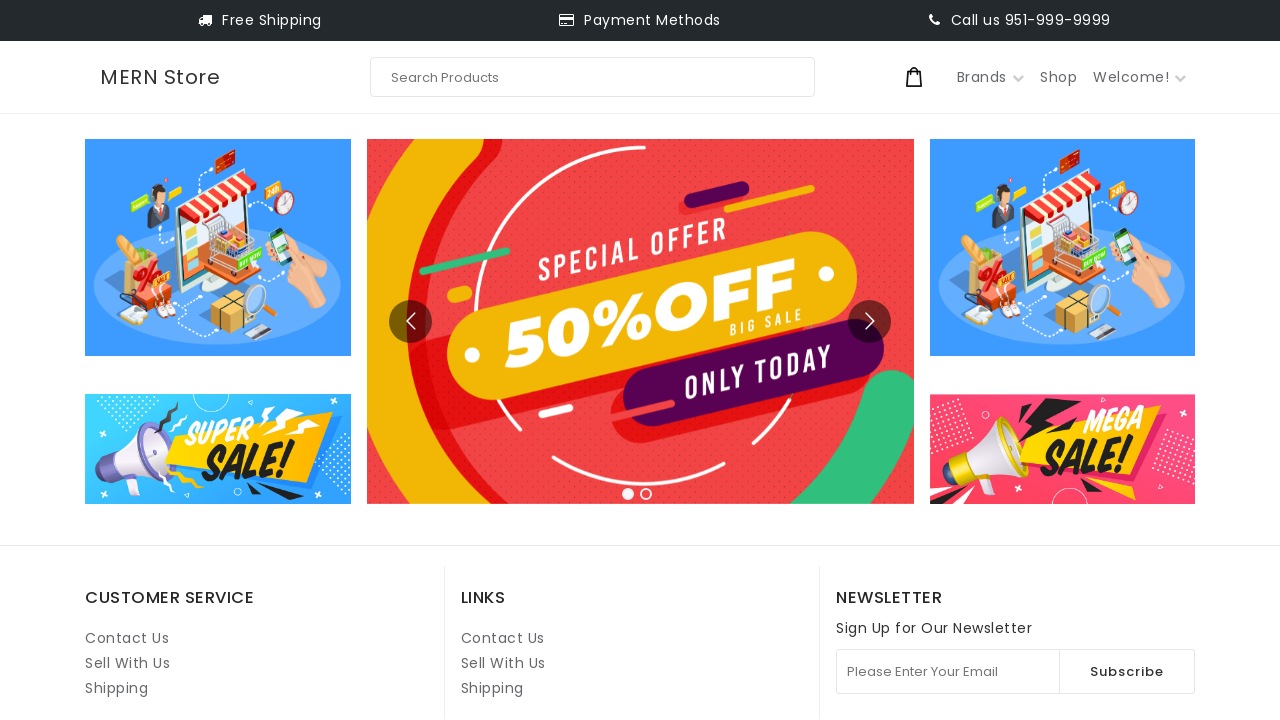

Clicked on Contact Us link at (127, 638) on internal:role=link[name="Contact Us"i] >> nth=0
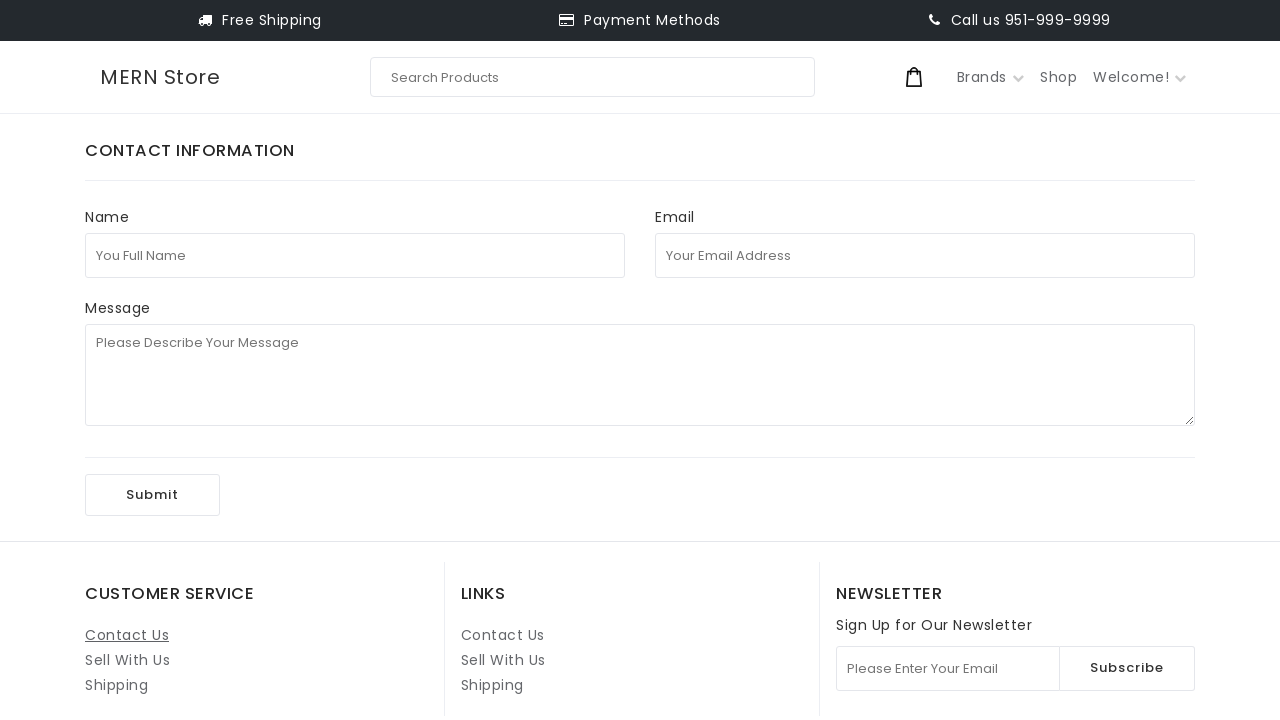

Filled email field with 'testuser7482@gmail.com' on internal:attr=[placeholder="Your Email Address"i]
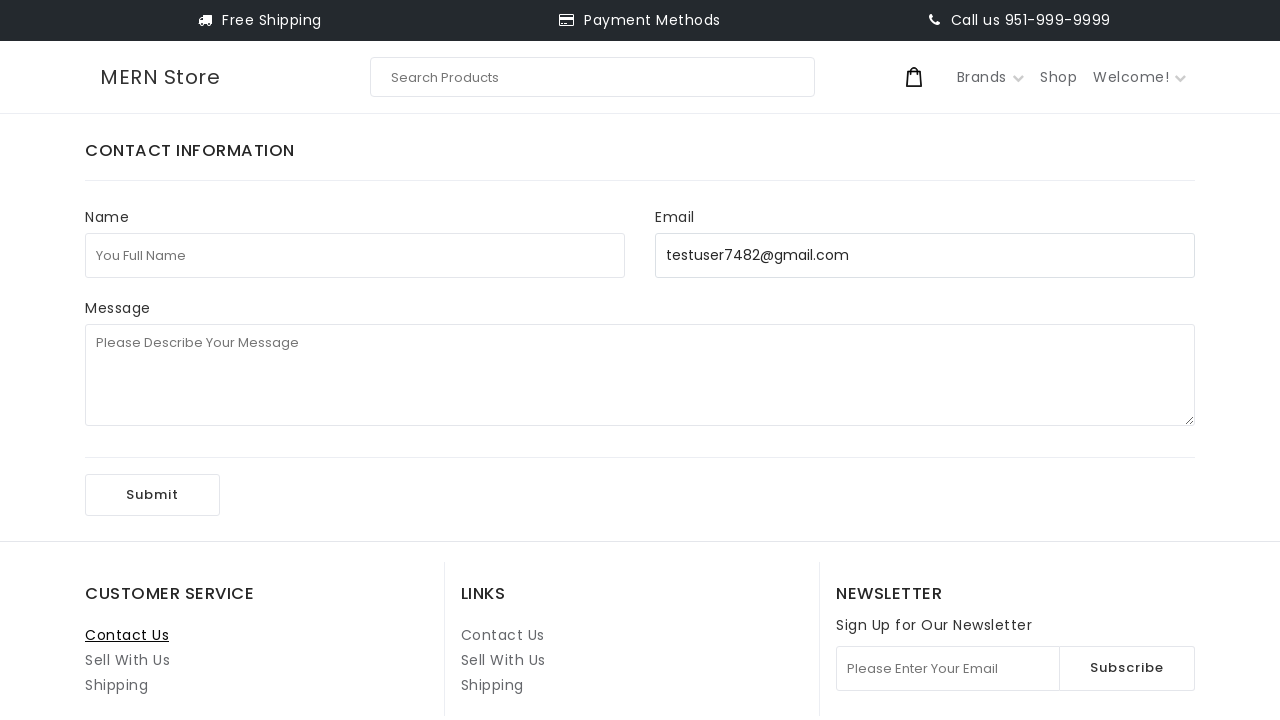

Filled name field with 'John Smith' on internal:attr=[placeholder="You Full Name"i]
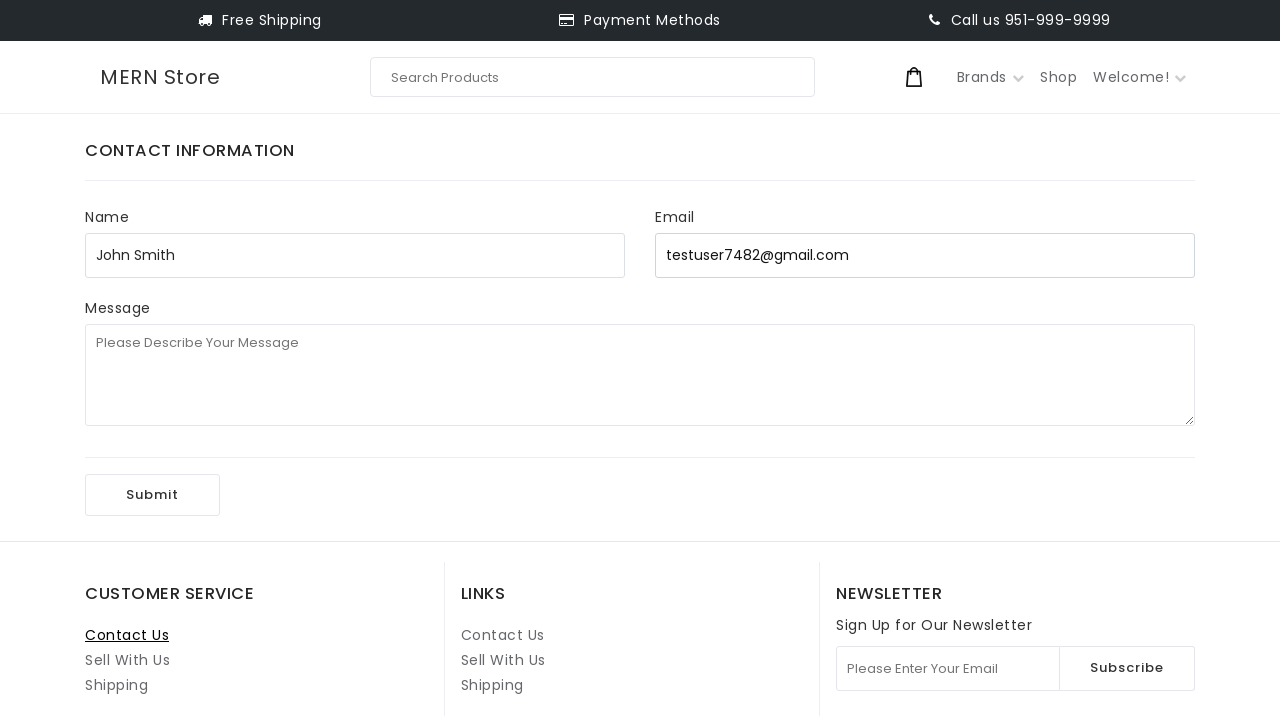

Filled message field with product and shipping inquiry on internal:attr=[placeholder="Please Describe Your Message"i]
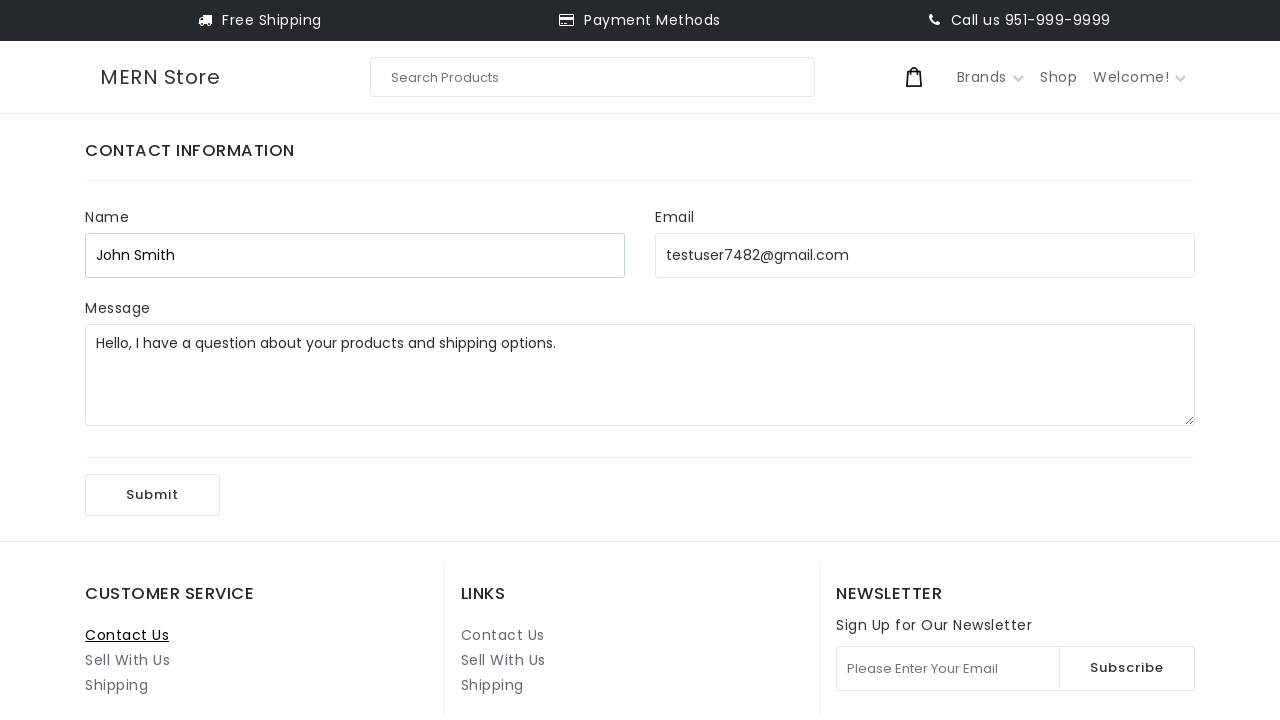

Clicked Submit button to send contact form at (152, 495) on internal:role=button[name="Submit"i]
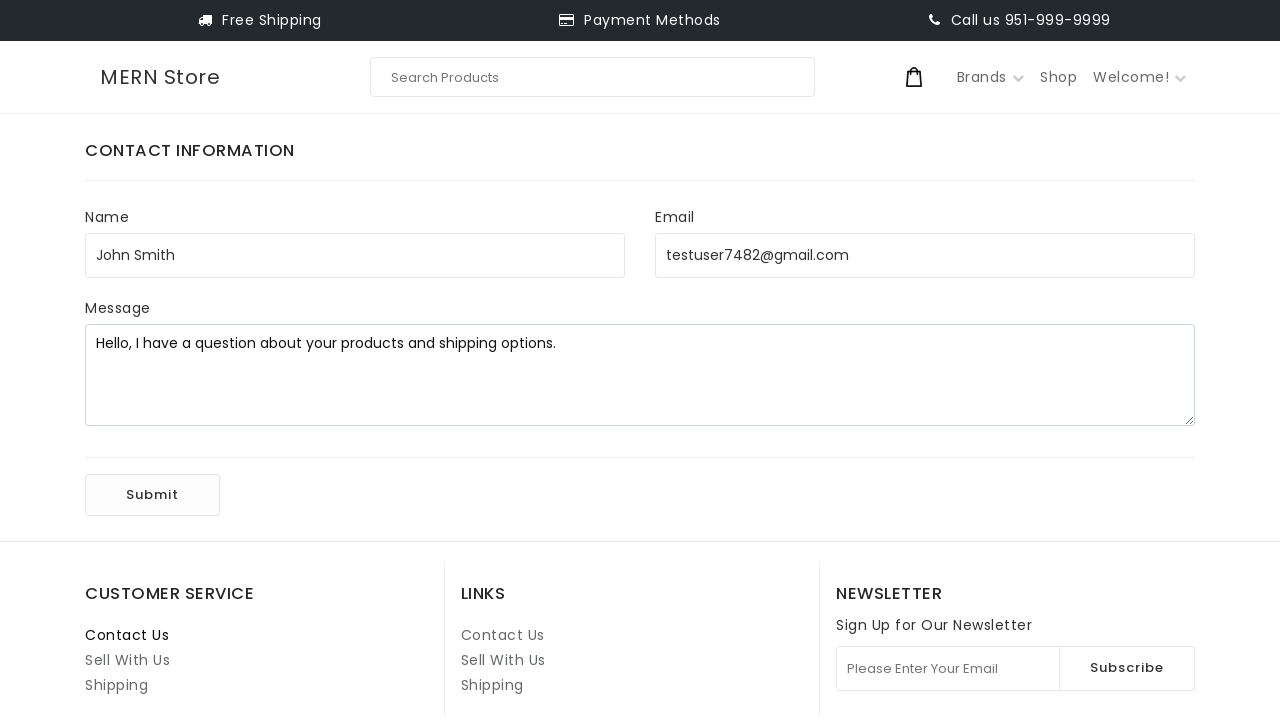

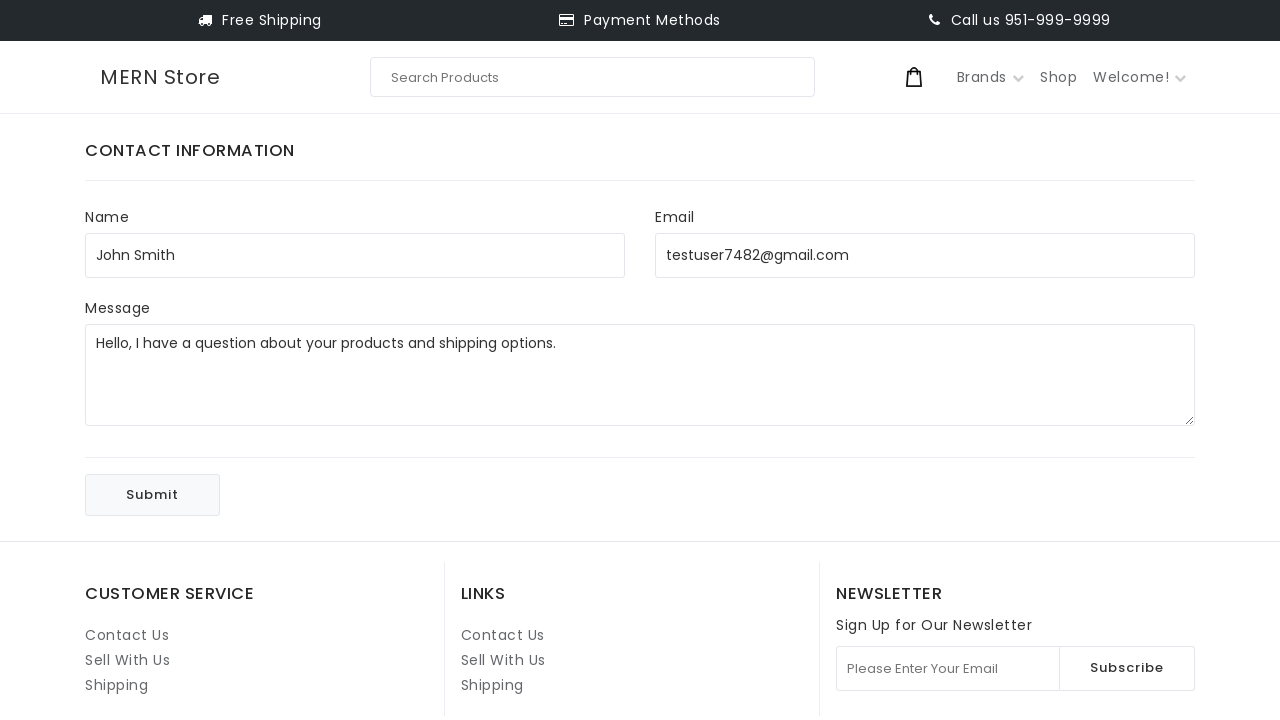